Tests applying an invalid coupon code and verifies that an error message is displayed indicating the coupon is invalid

Starting URL: https://intershop5.skillbox.ru/

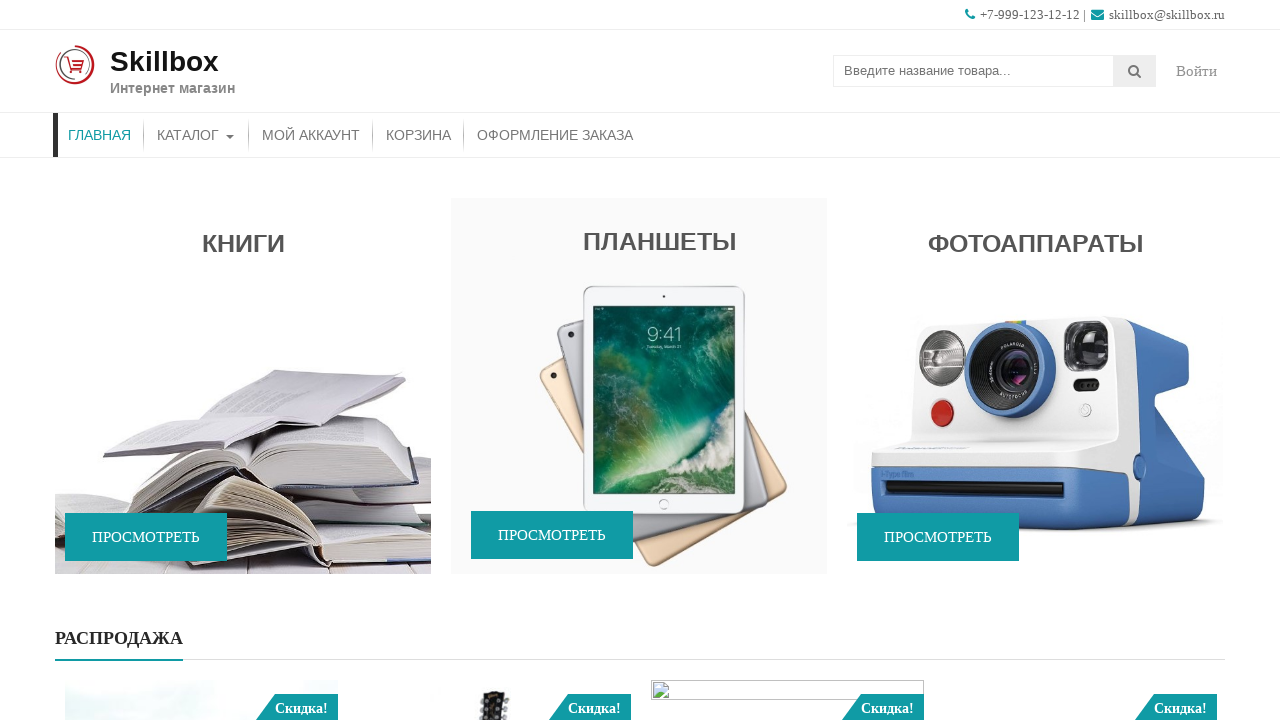

Clicked on Catalog in main menu at (196, 135) on xpath=//*[contains(@class,'menu')]/*[contains(@class,'menu-item')]/a[text()='Кат
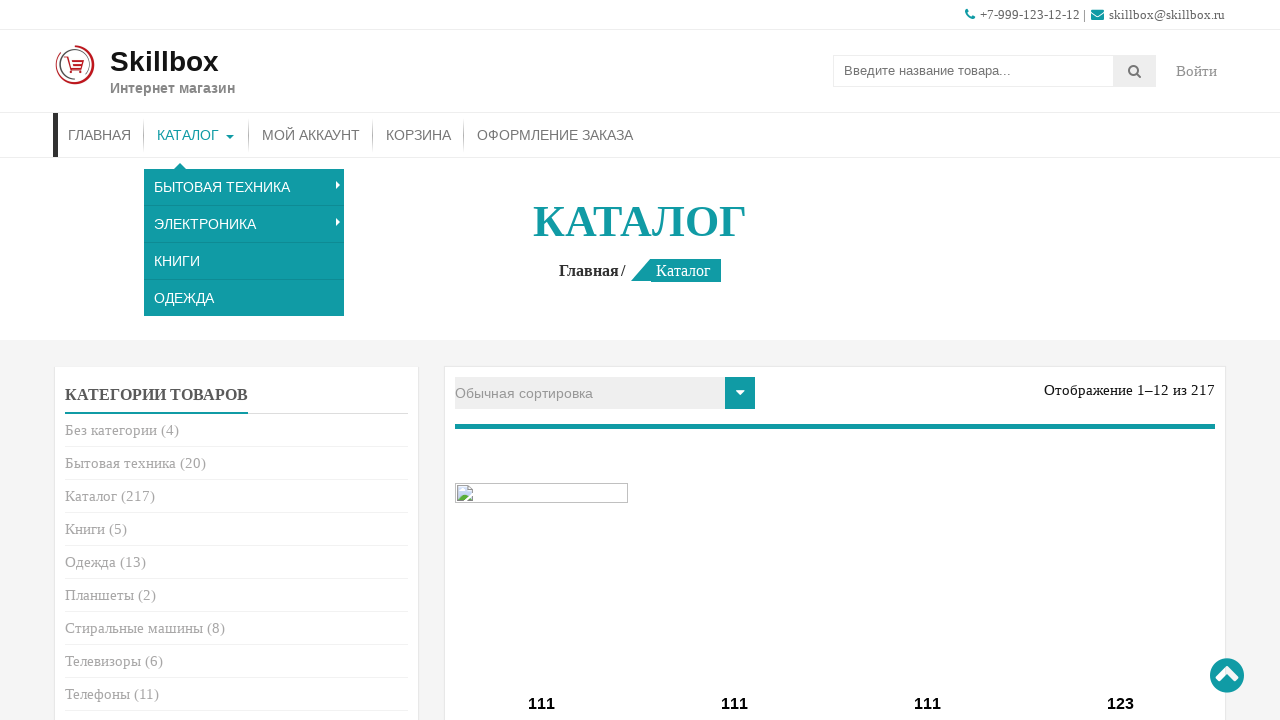

Clicked on TV category in catalog at (103, 661) on xpath=//*[@class='product-categories']//a[text()='Телевизоры']
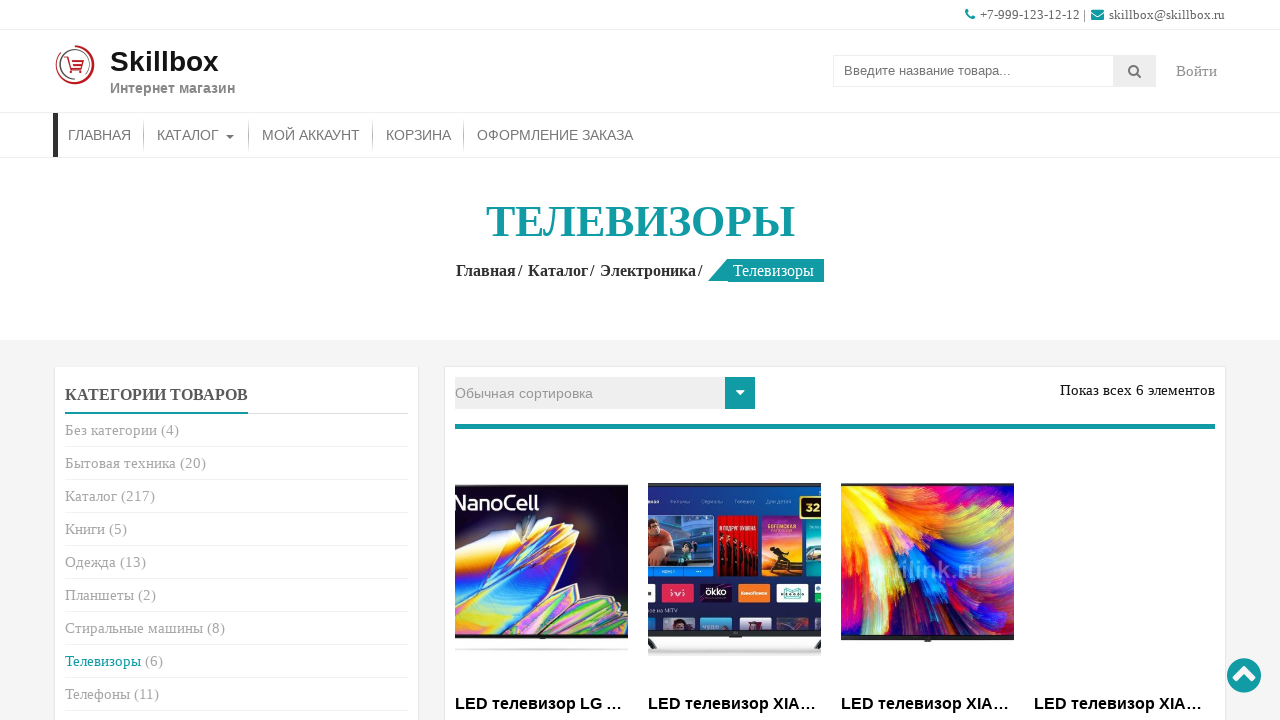

Added first product to cart at (542, 361) on (//a[contains(@class,'add_to_cart_button')])[1]
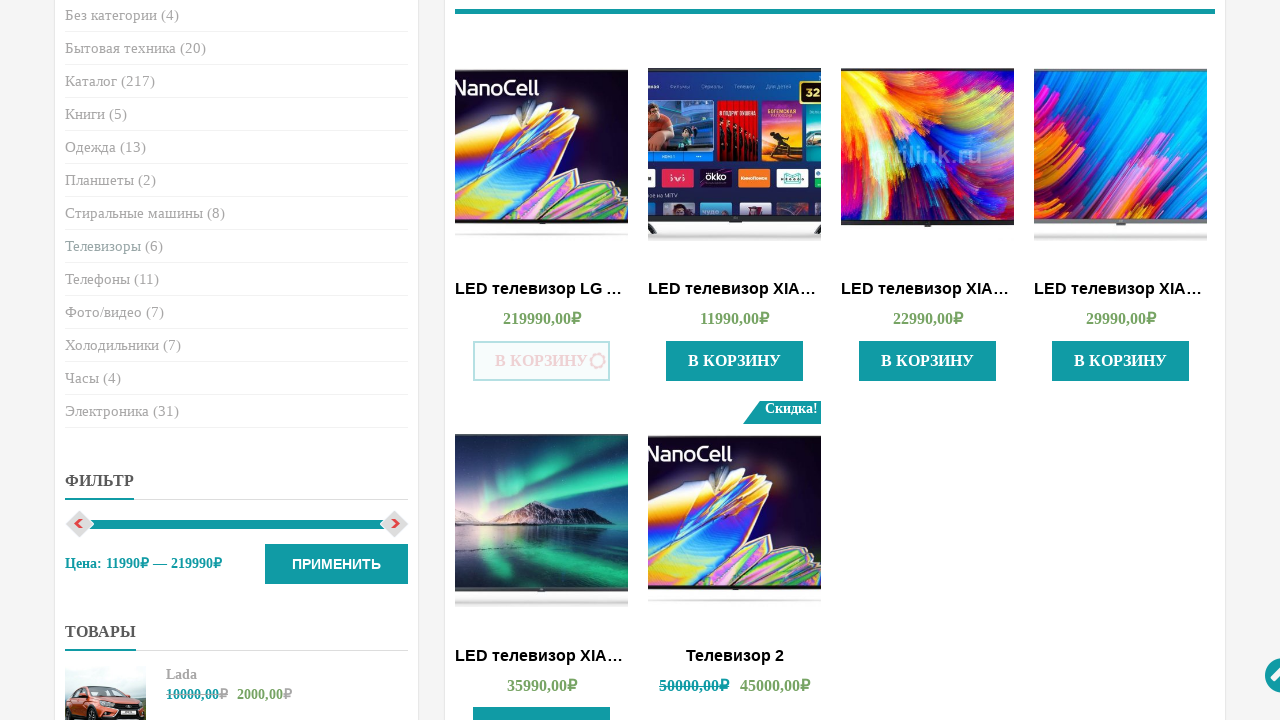

Clicked More details button to go to cart at (542, 361) on xpath=//*[@title='Подробнее']
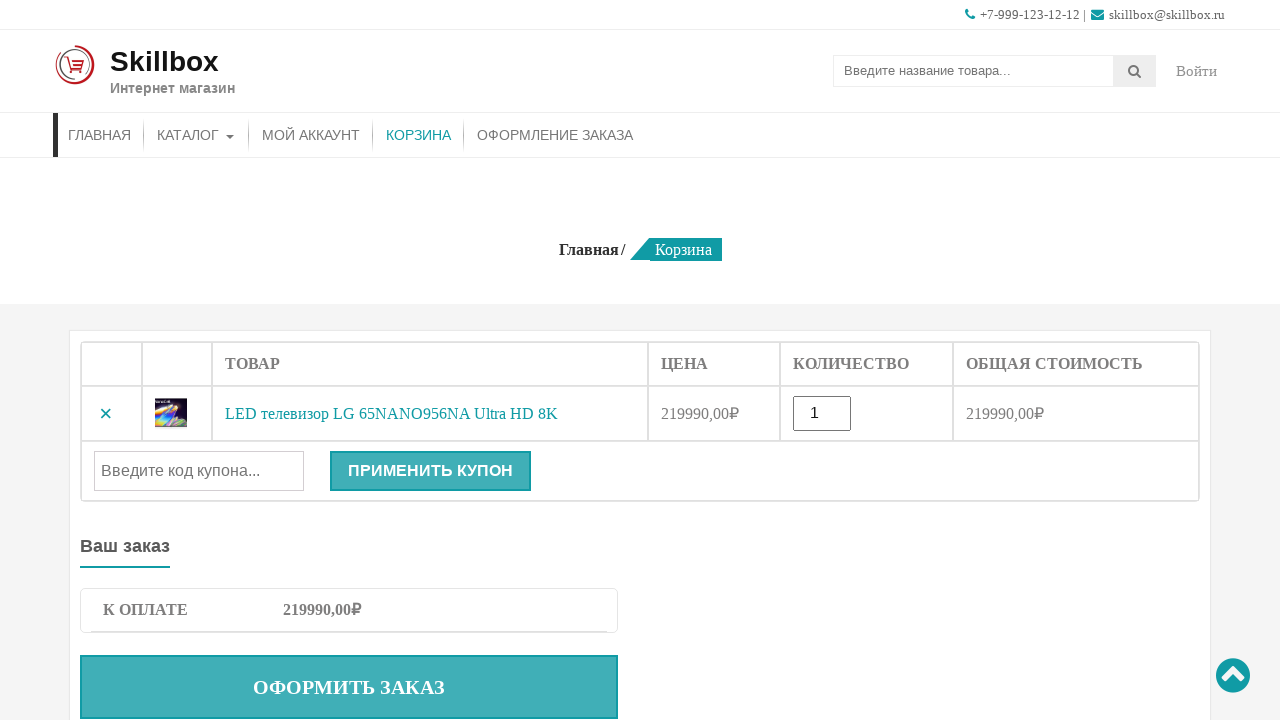

Entered invalid coupon code 'momo1000' on #coupon_code
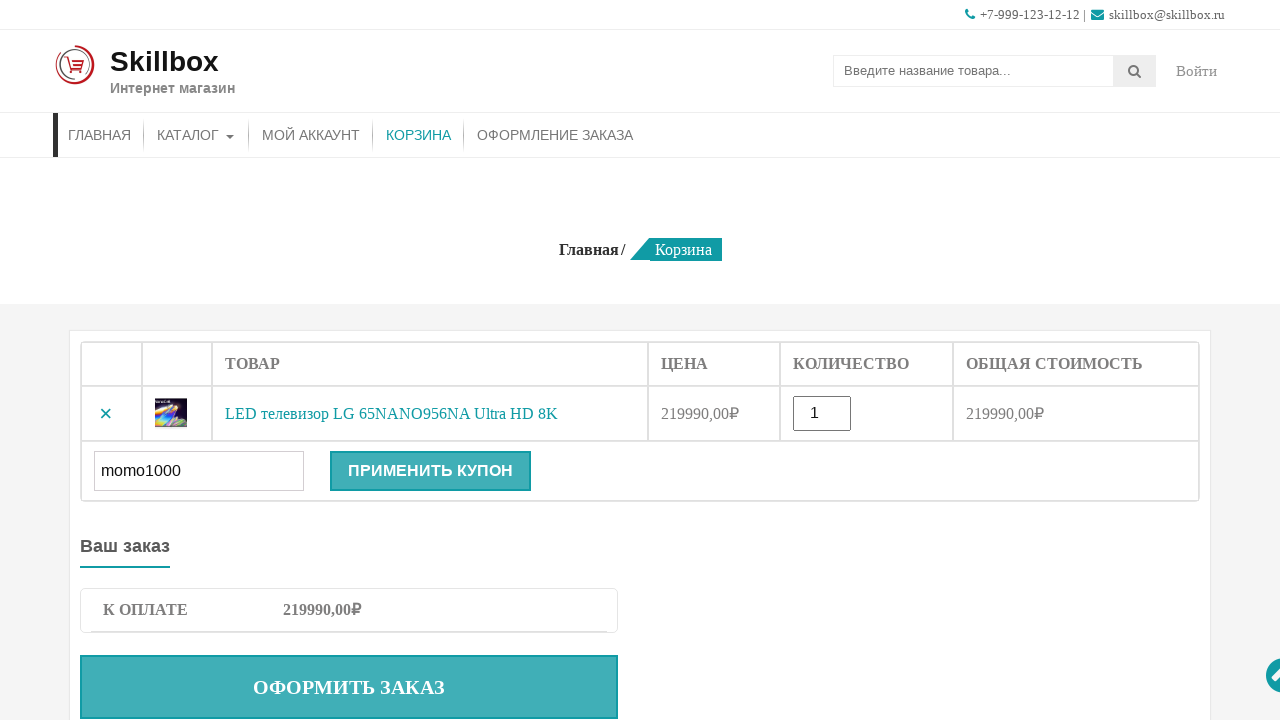

Clicked apply coupon button at (430, 471) on xpath=//*[@value='Применить купон']
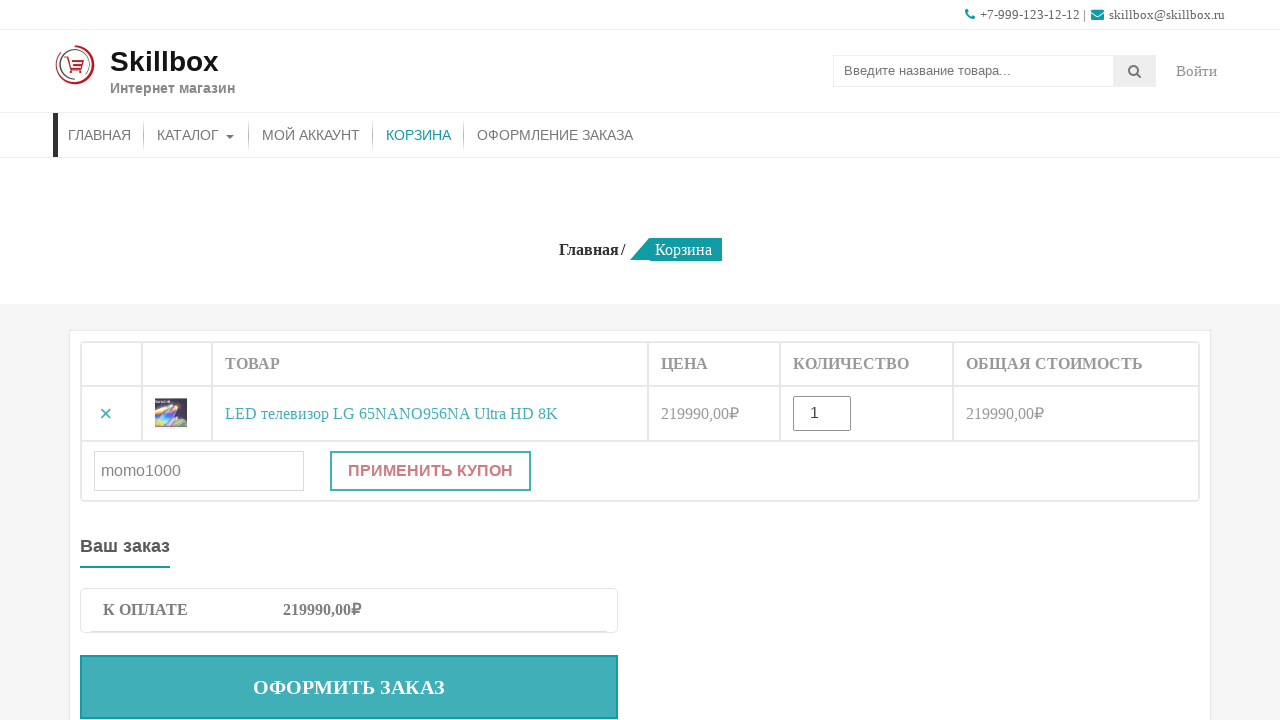

Verified error message appeared for invalid coupon
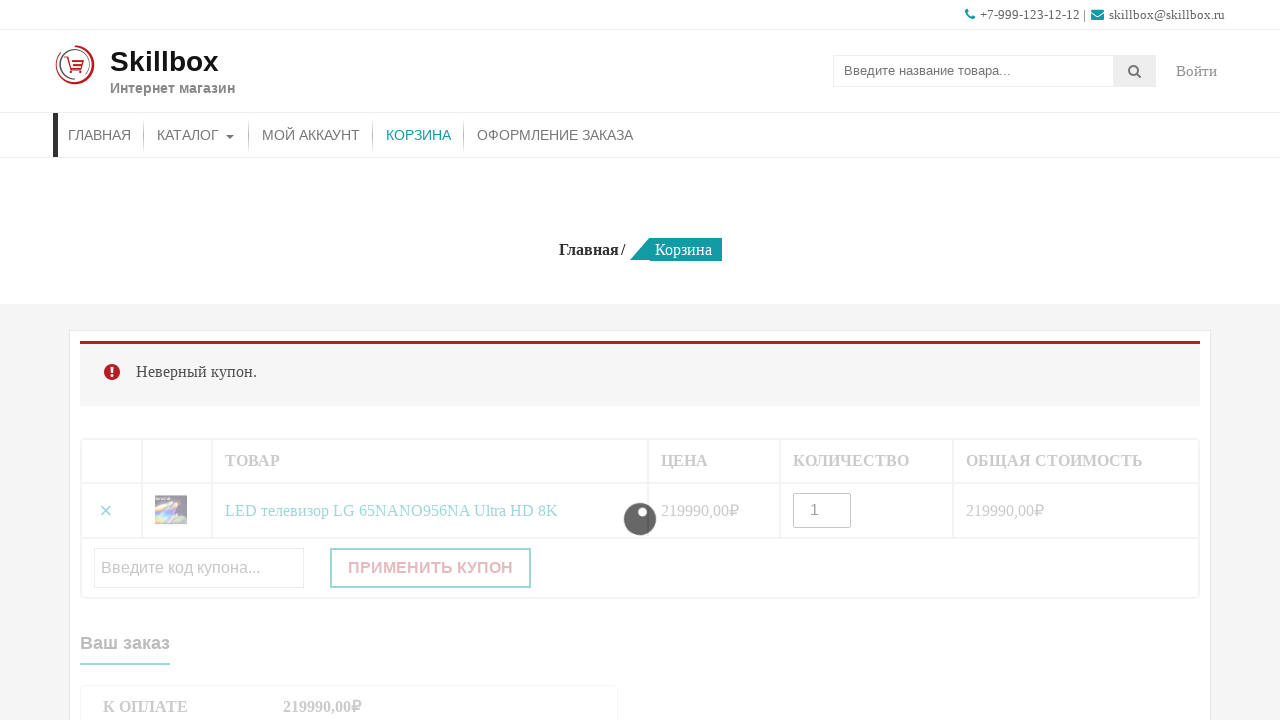

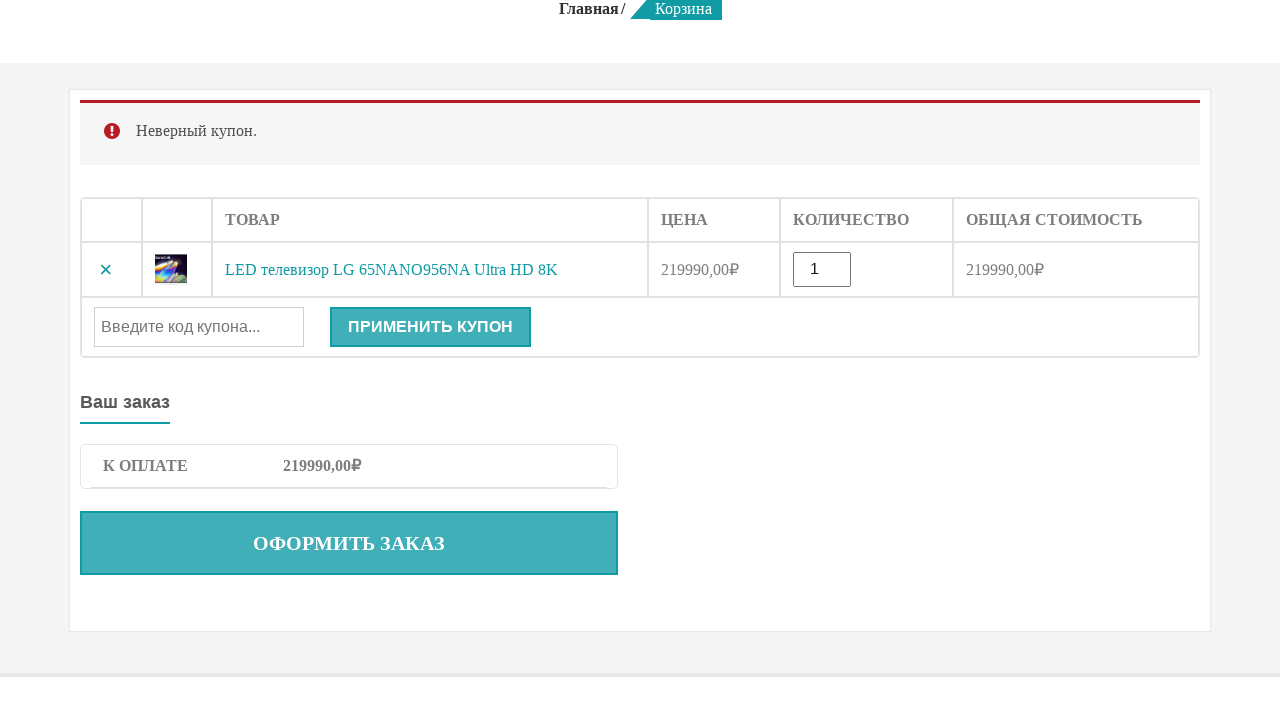